Tests autosuggest dropdown functionality by typing a partial country name "Ind" into an autocomplete field and selecting "India" from the dropdown suggestions.

Starting URL: https://rahulshettyacademy.com/dropdownsPractise/#

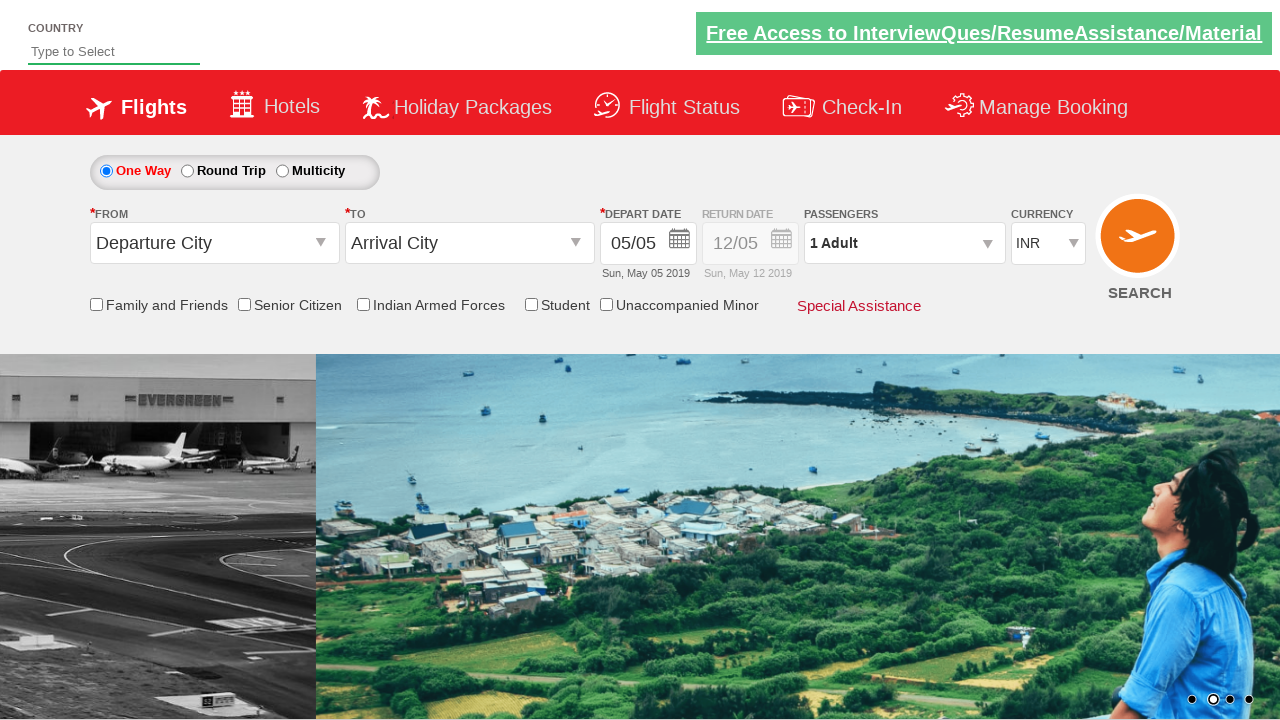

Typed 'Ind' into the autosuggest field on #autosuggest
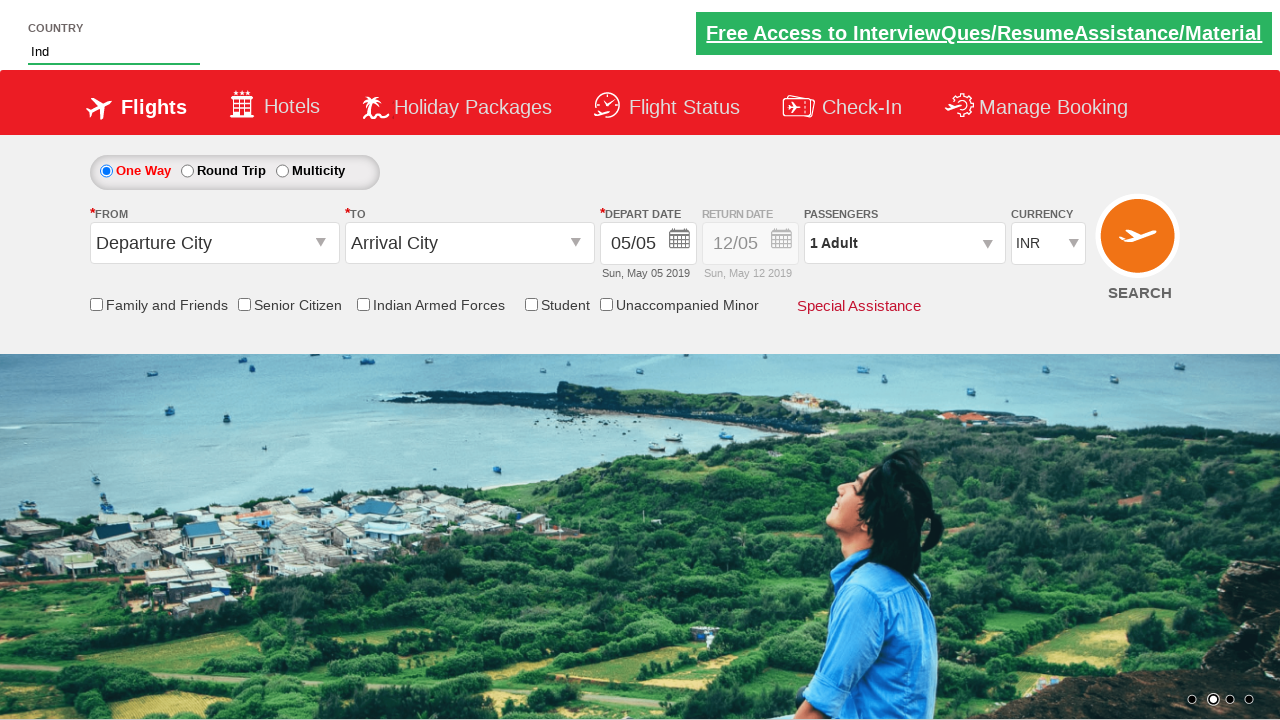

Autocomplete suggestions dropdown appeared
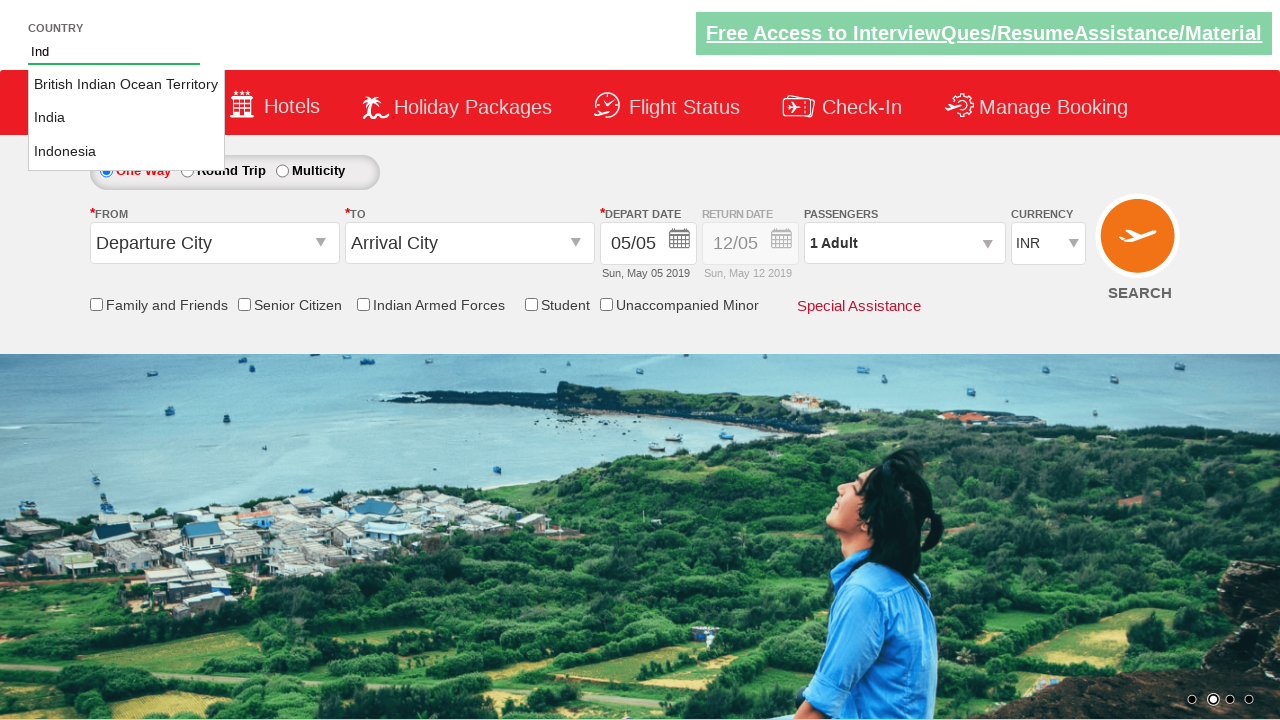

Selected 'India' from the dropdown suggestions at (126, 118) on li.ui-menu-item >> nth=1
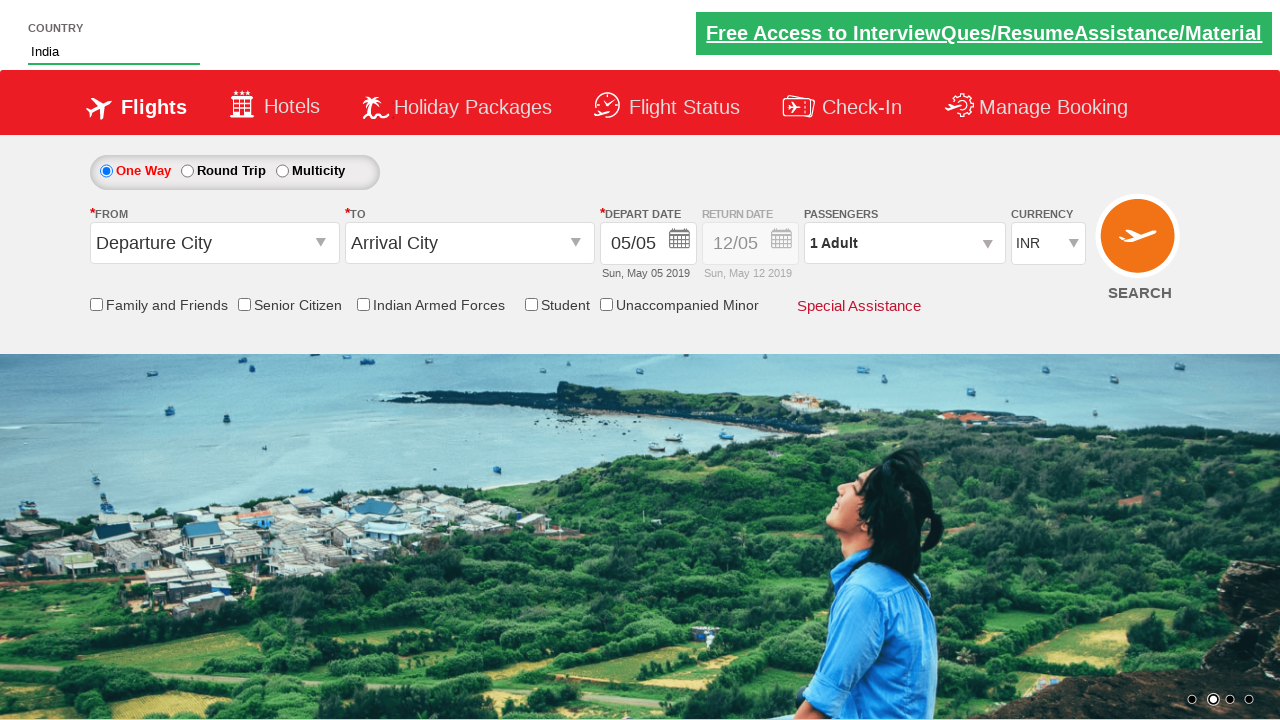

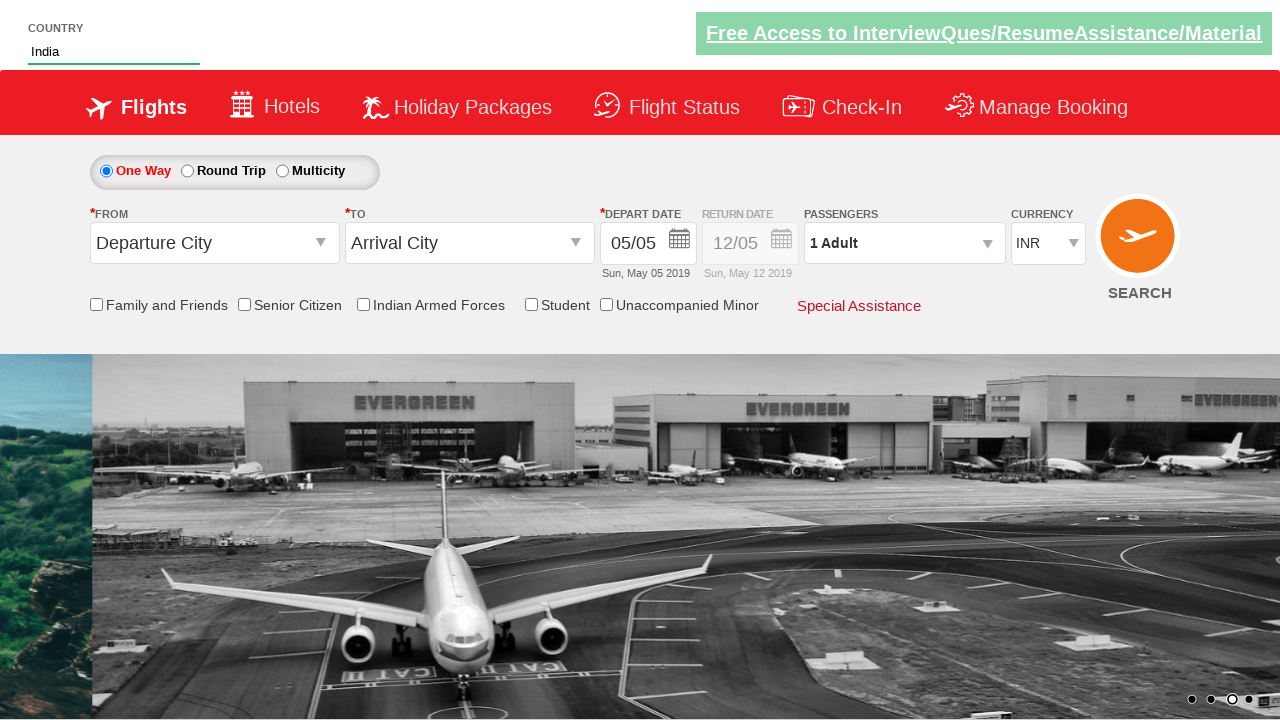